Tests a tip calculator form by filling in the bill amount, adjusting a service rating slider through multiple values, and entering the number of people to split the bill.

Starting URL: https://methilesh4.github.io/activity1/

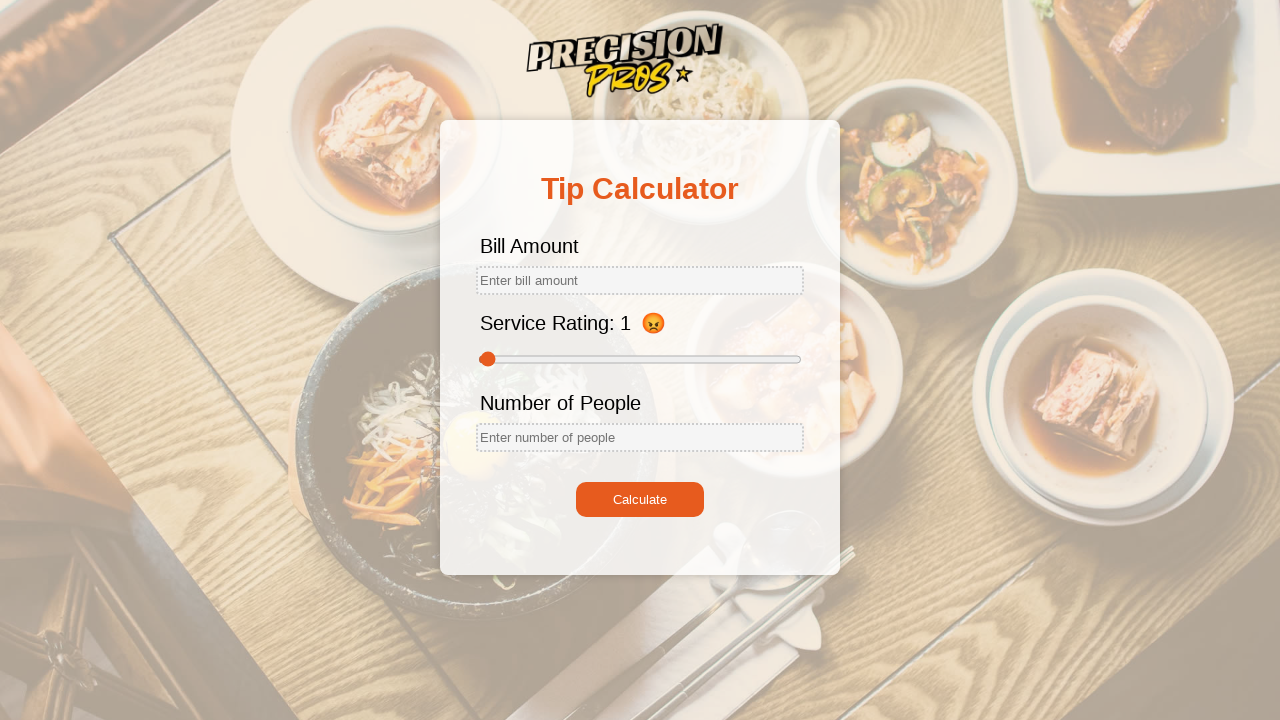

Filled bill amount field with 200000 on #billAmount
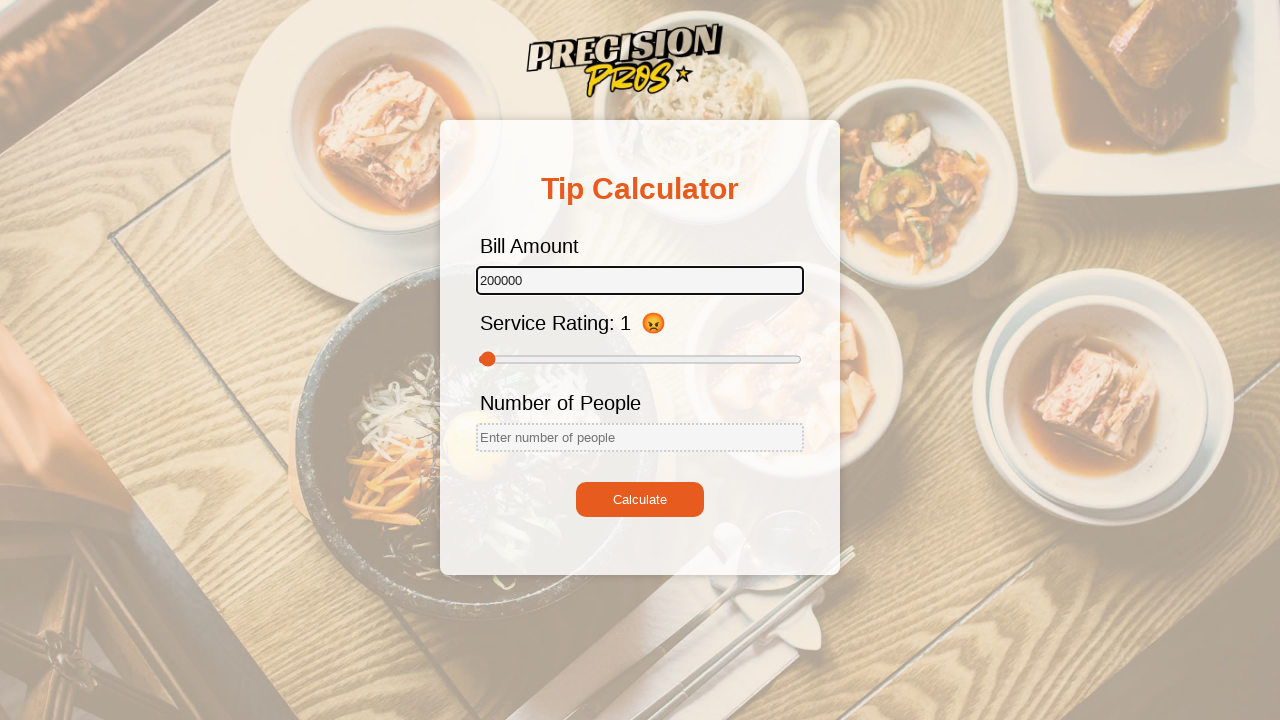

Set service rating slider value to 1
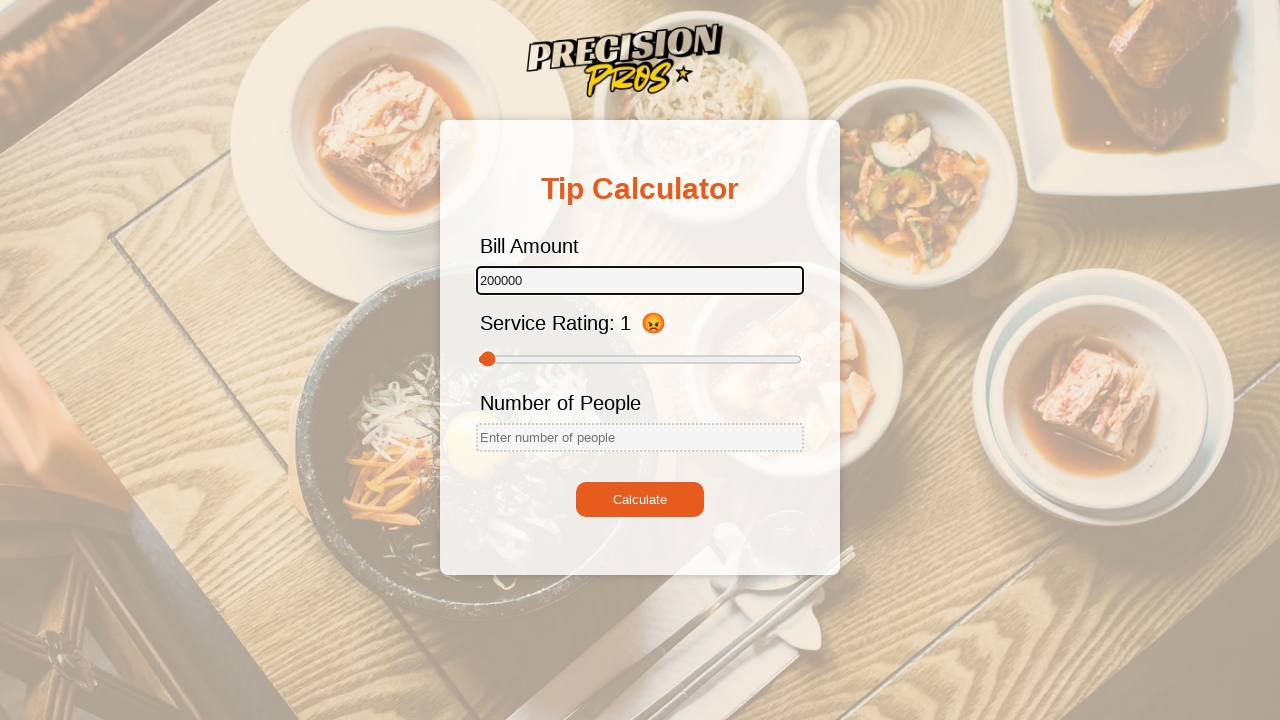

Dispatched input event for service rating slider at value 1
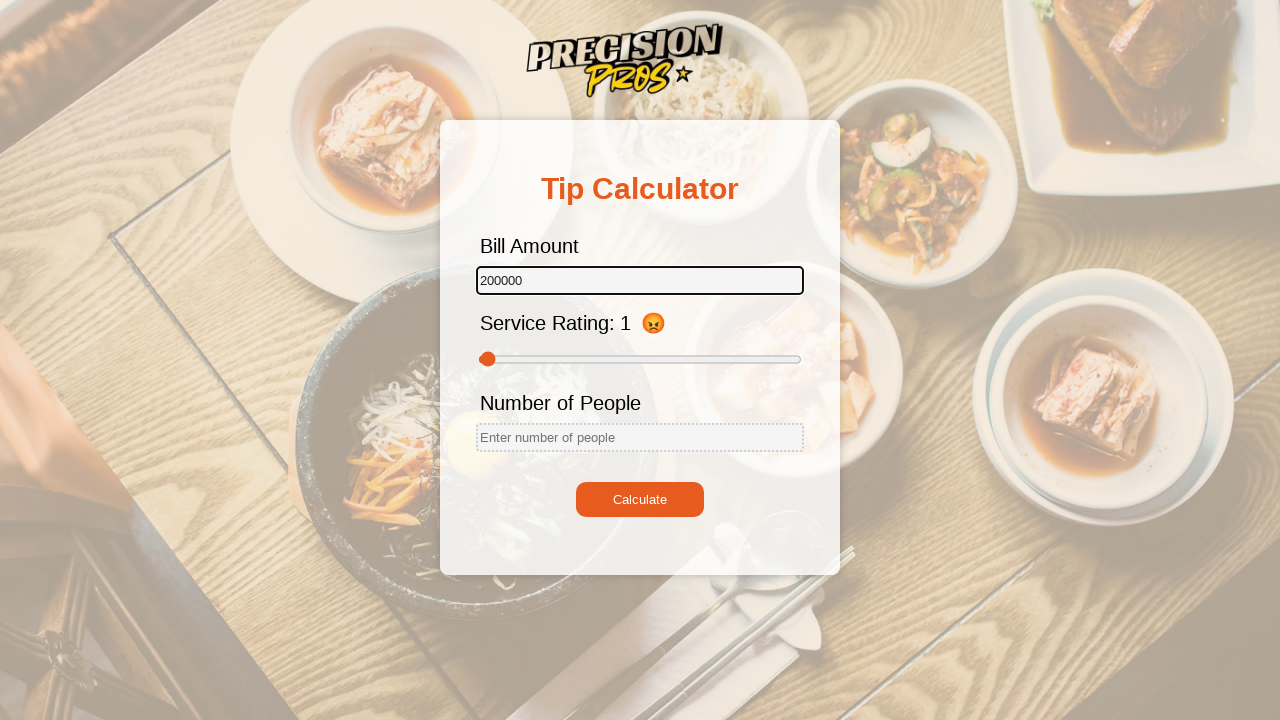

Waited 500ms for slider animation
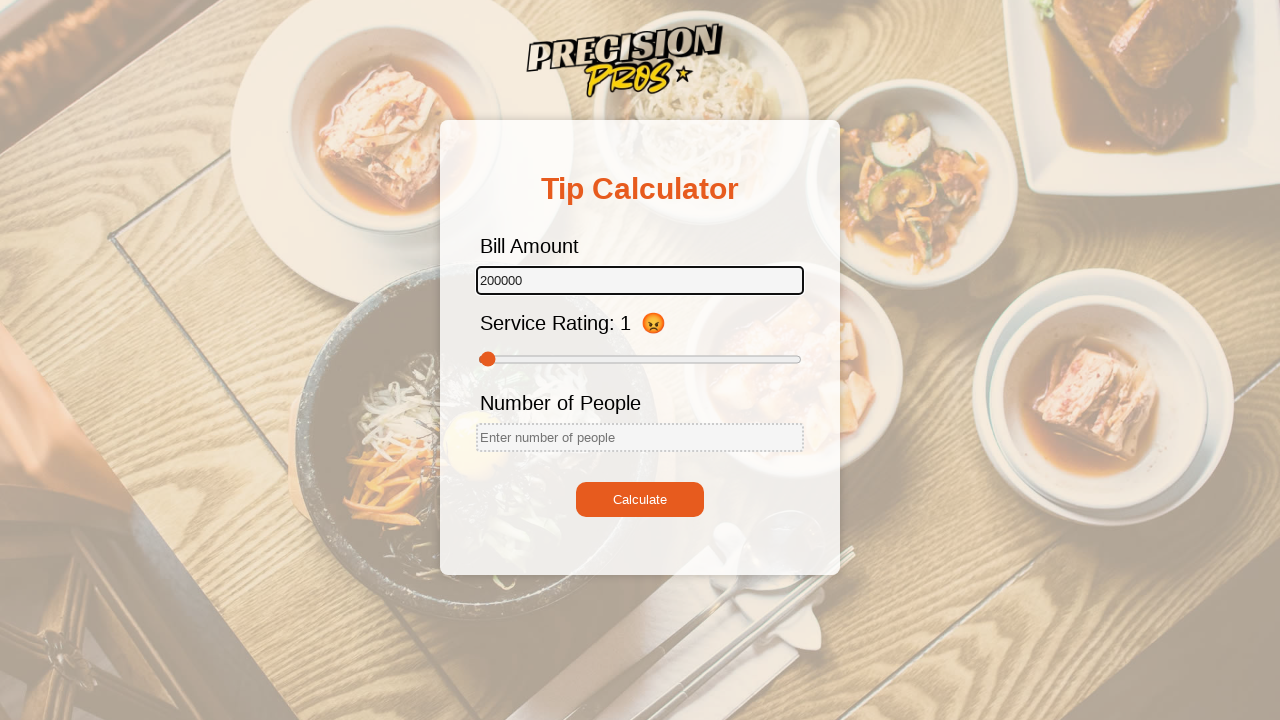

Set service rating slider value to 2
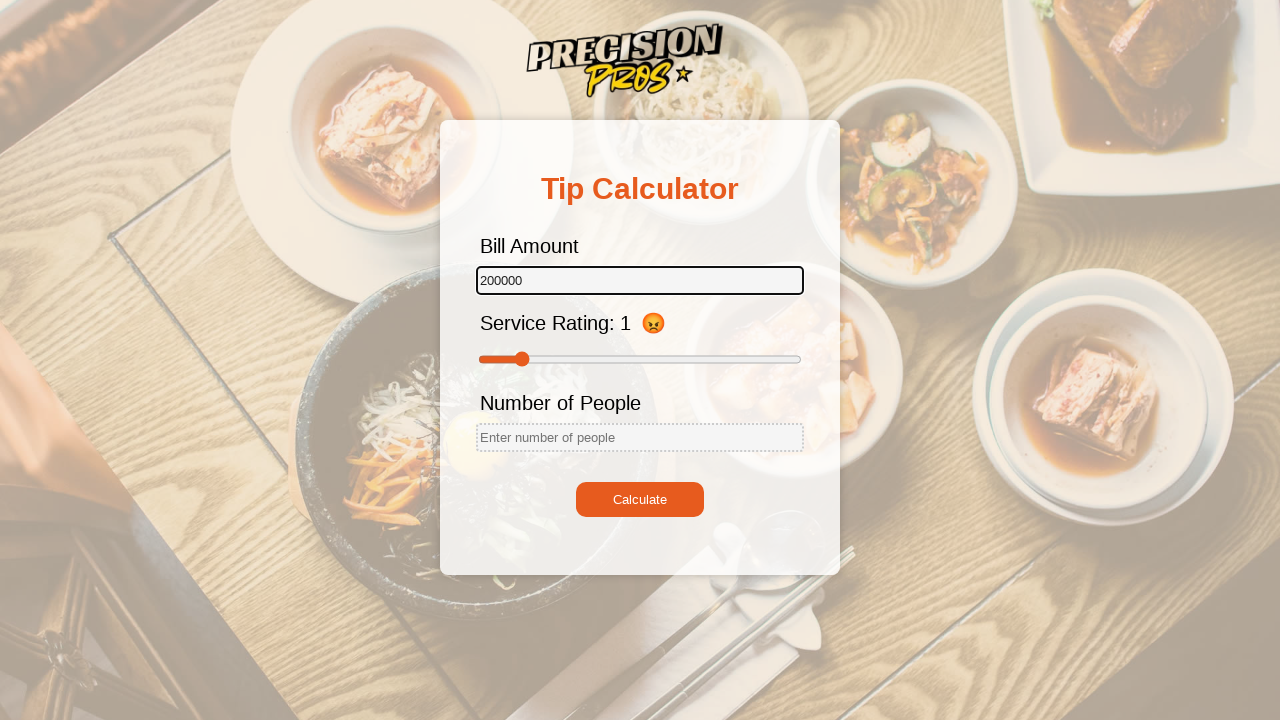

Dispatched input event for service rating slider at value 2
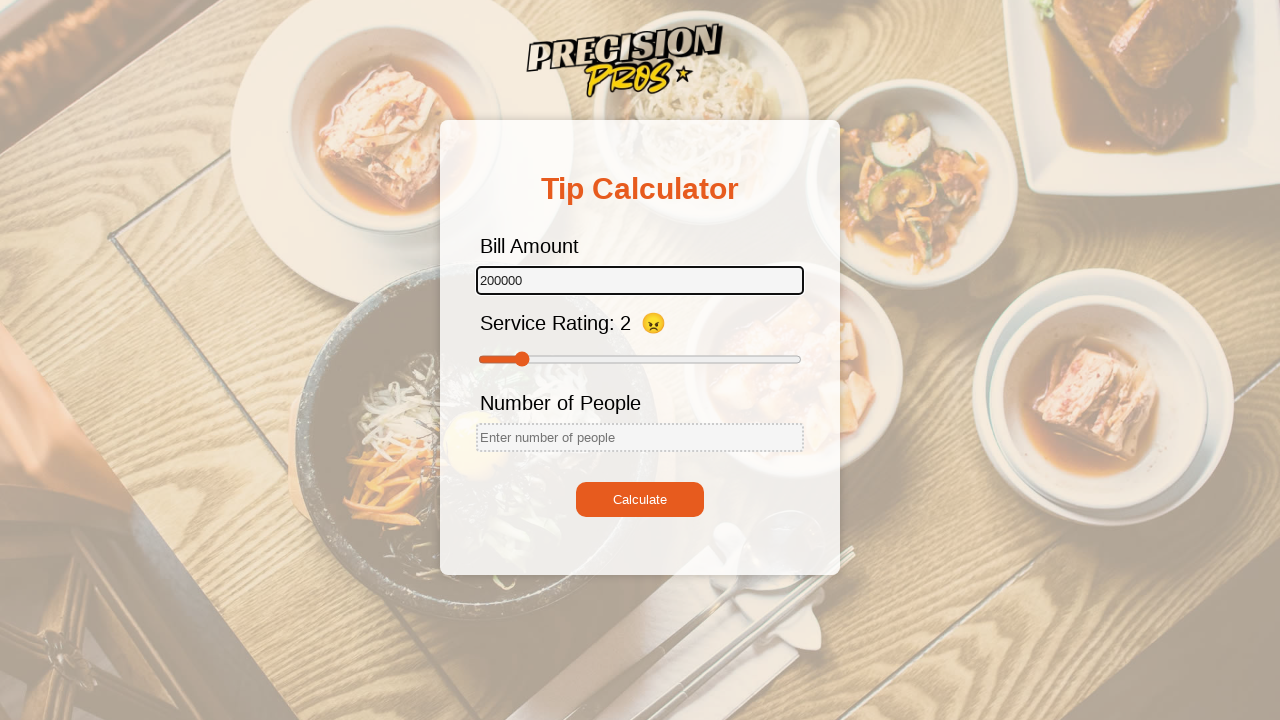

Waited 500ms for slider animation
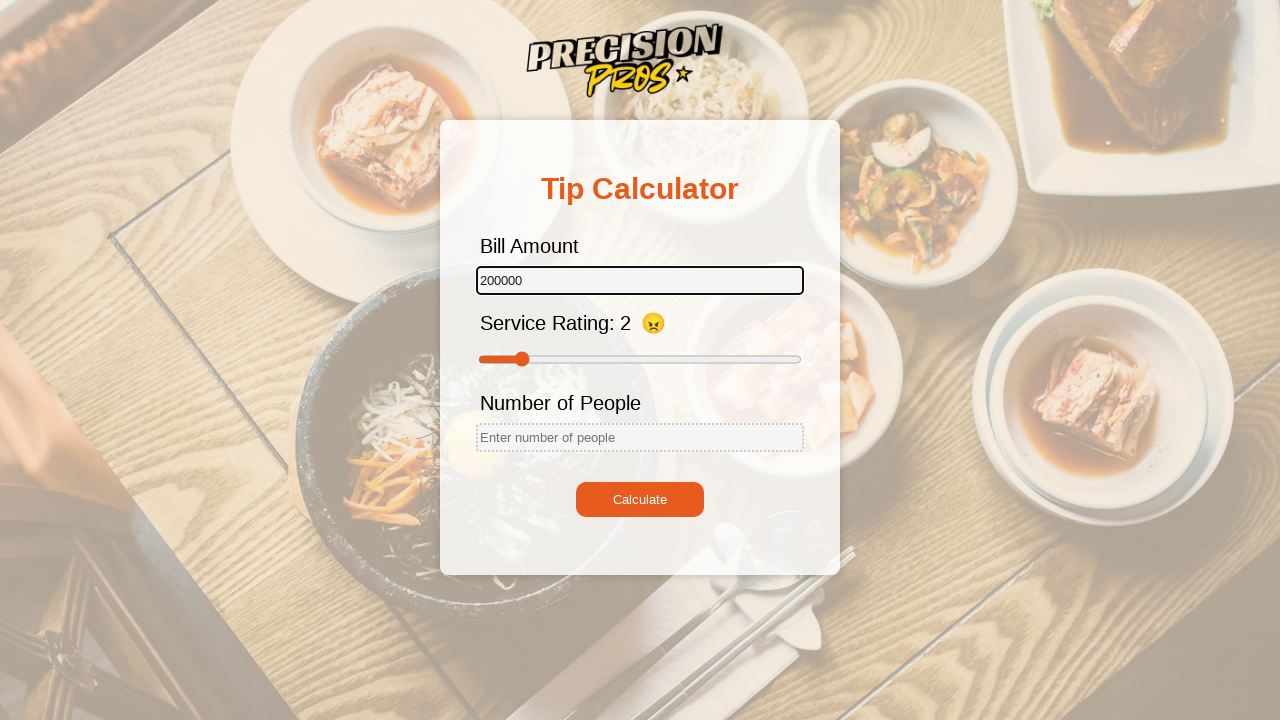

Set service rating slider value to 3
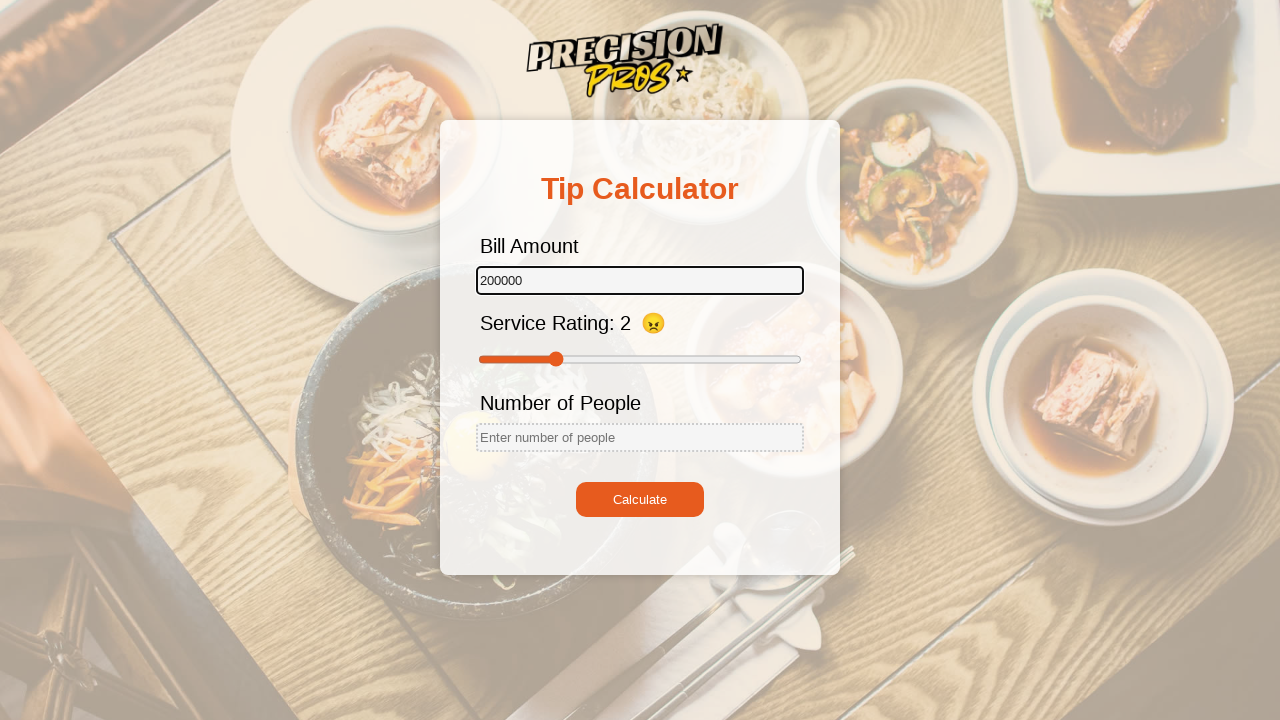

Dispatched input event for service rating slider at value 3
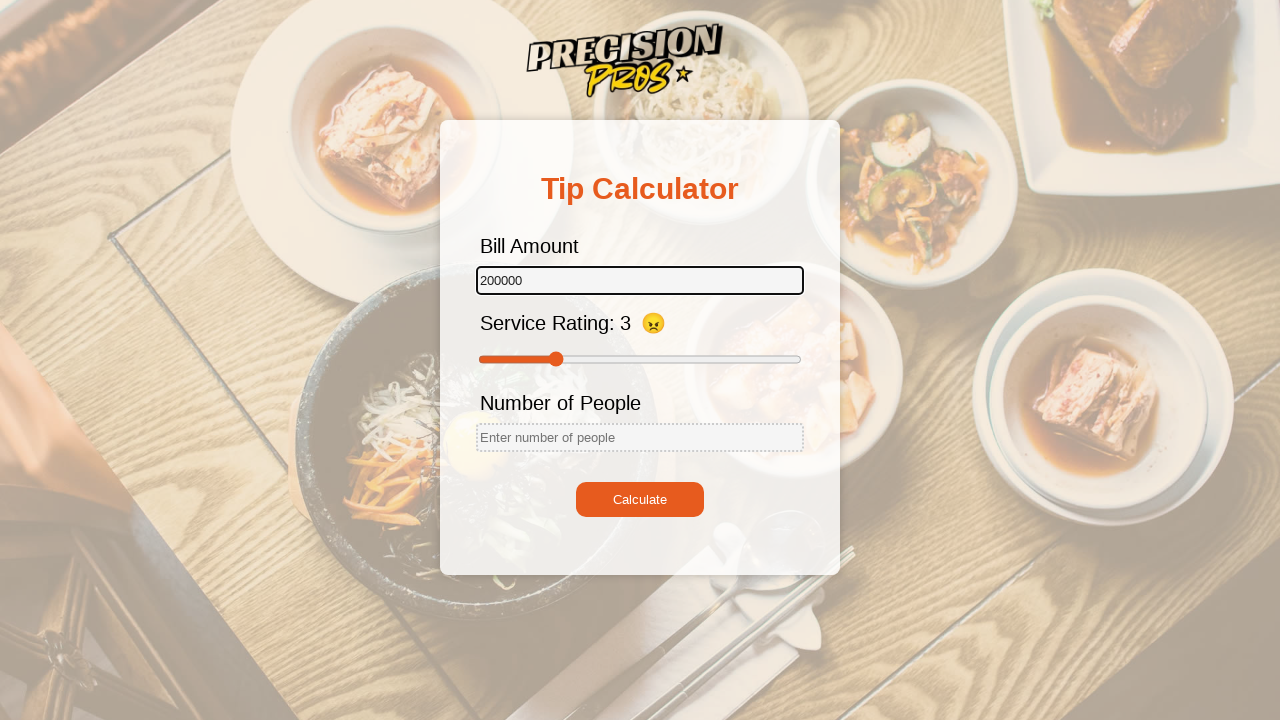

Waited 500ms for slider animation
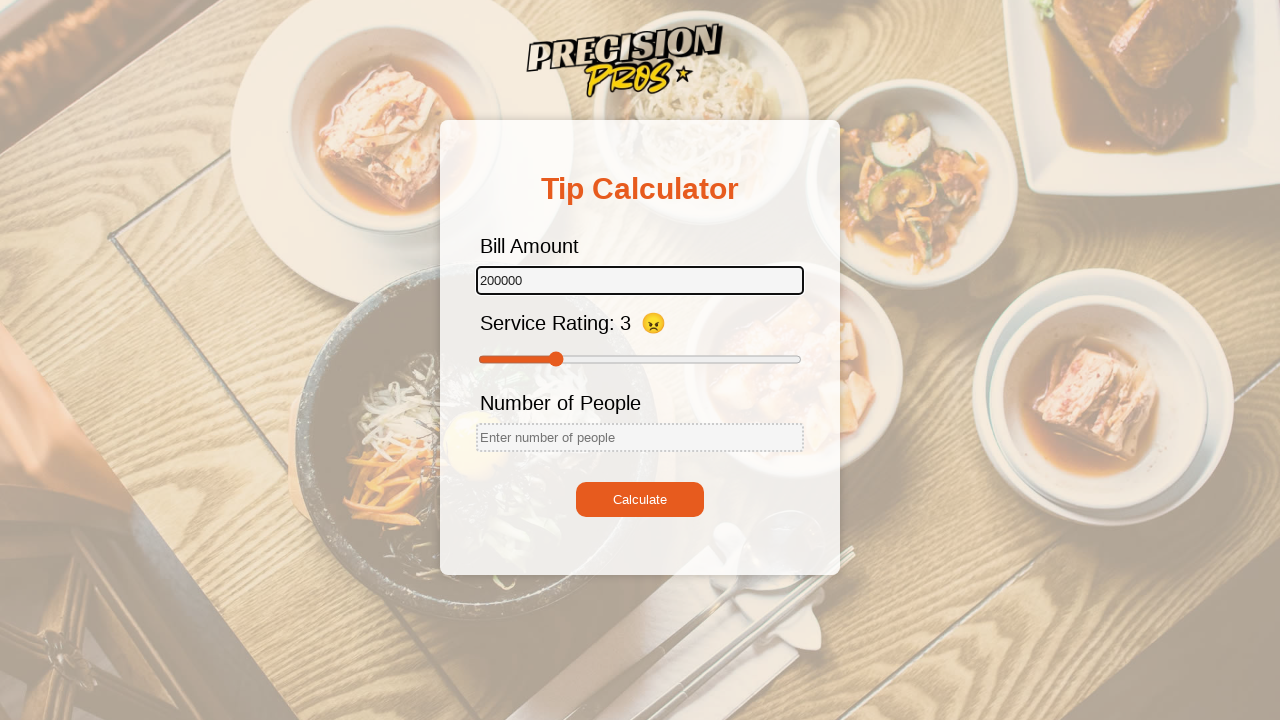

Set service rating slider value to 4
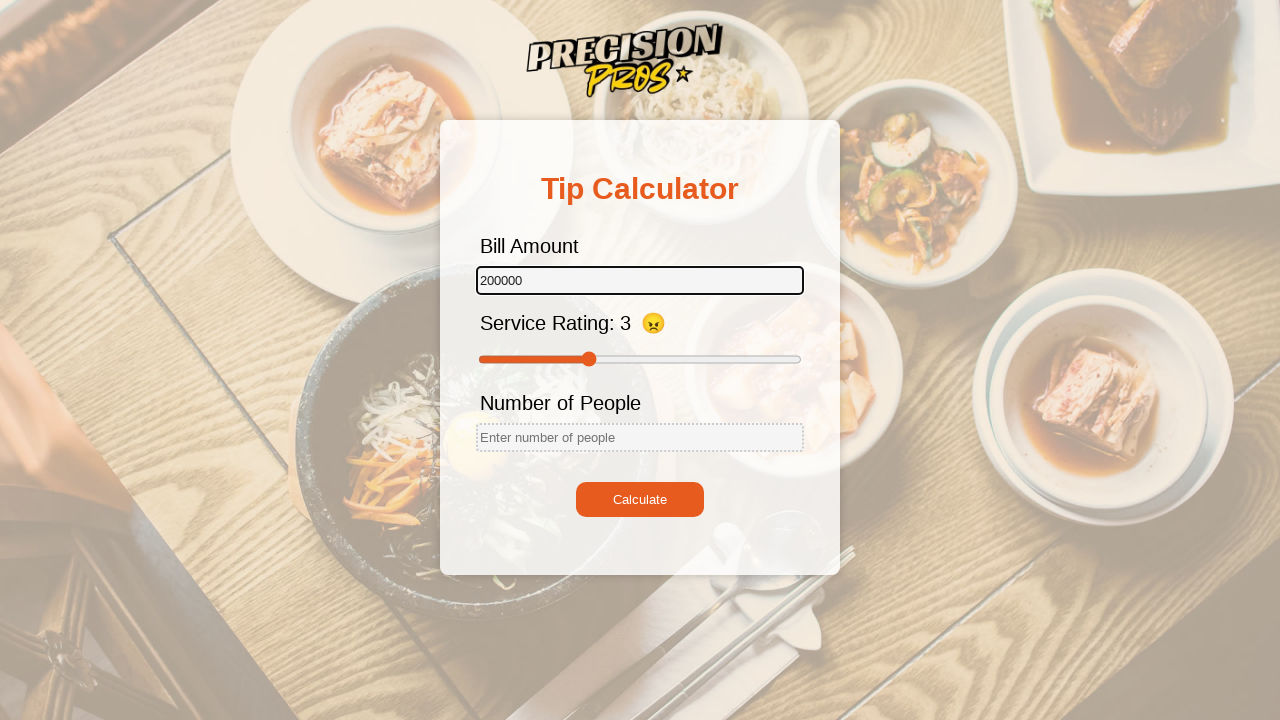

Dispatched input event for service rating slider at value 4
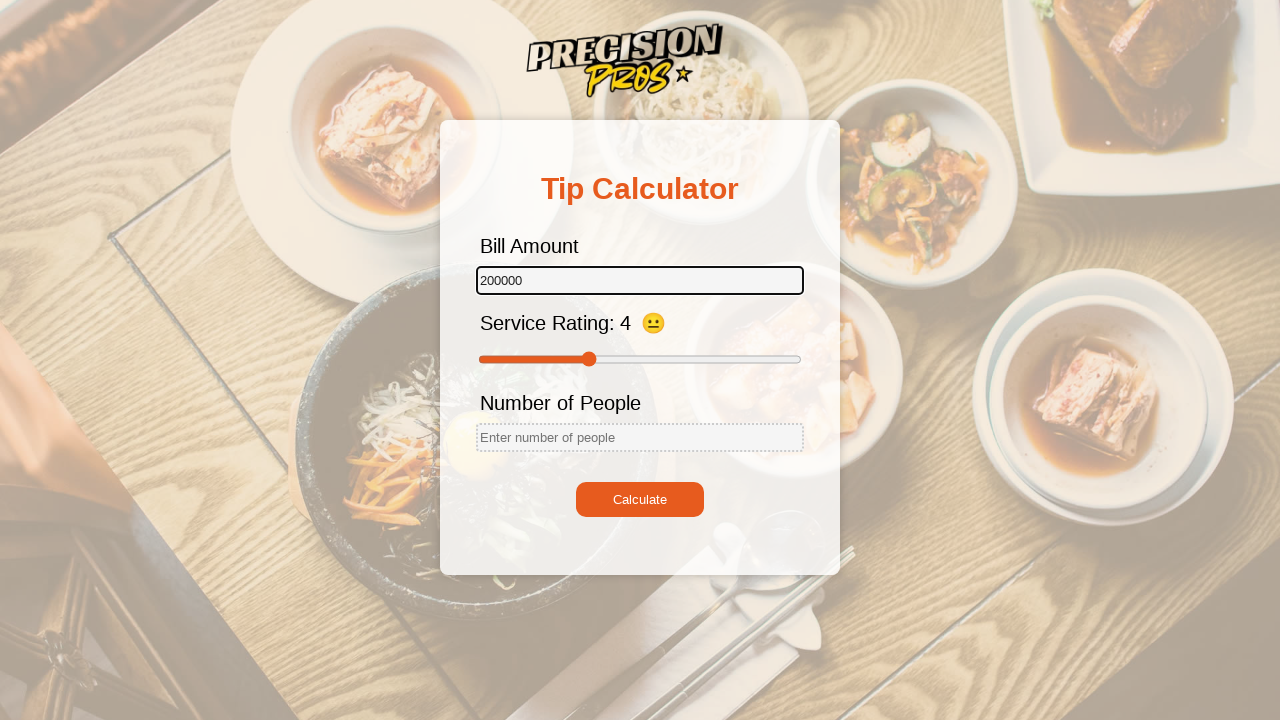

Waited 500ms for slider animation
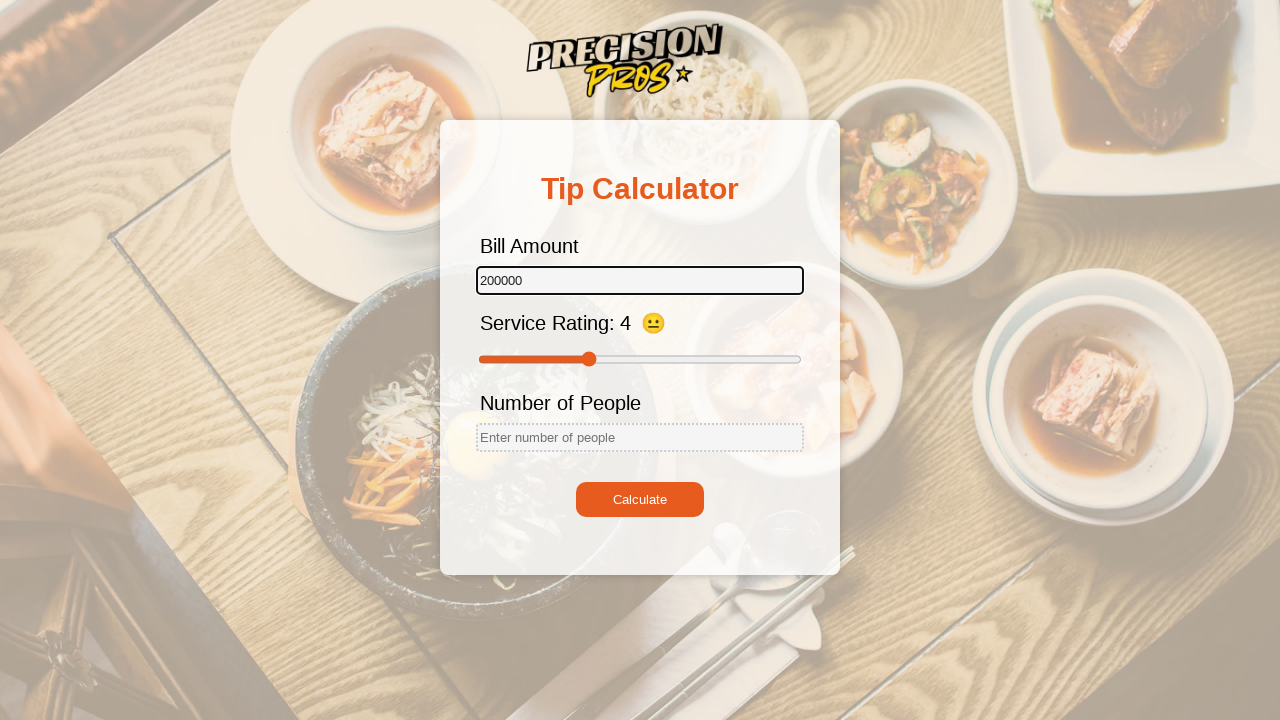

Set service rating slider value to 5
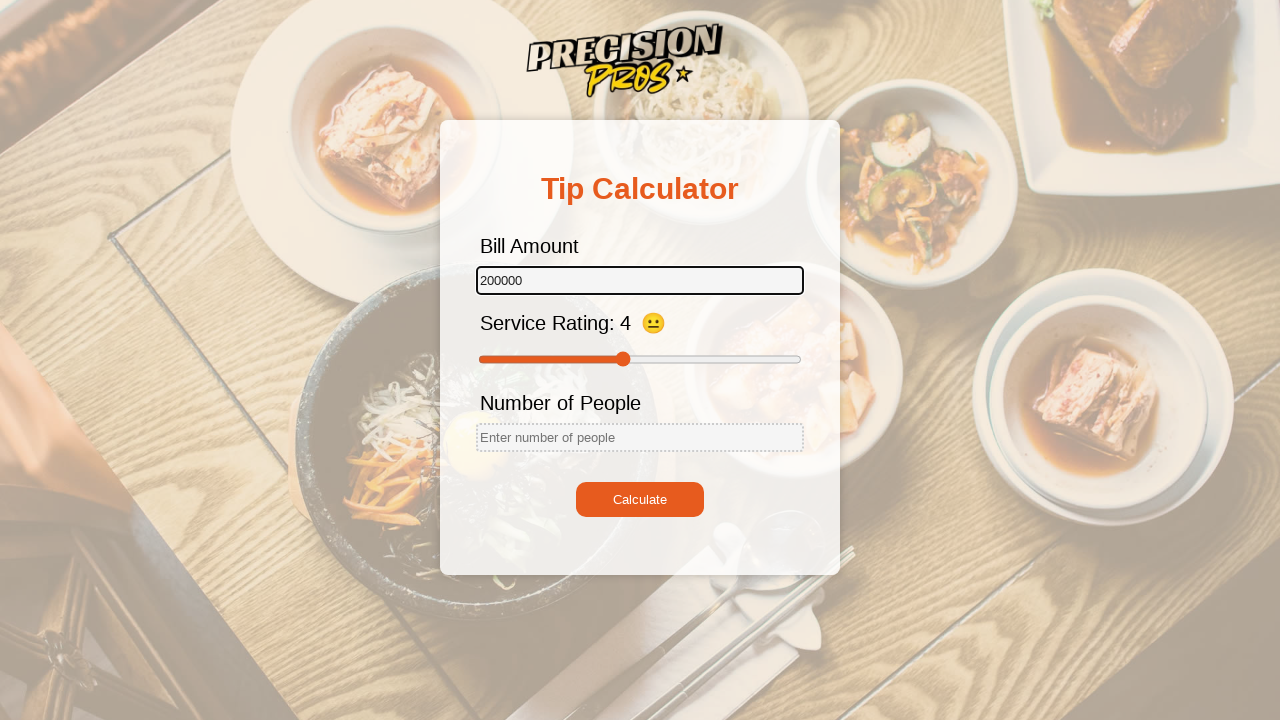

Dispatched input event for service rating slider at value 5
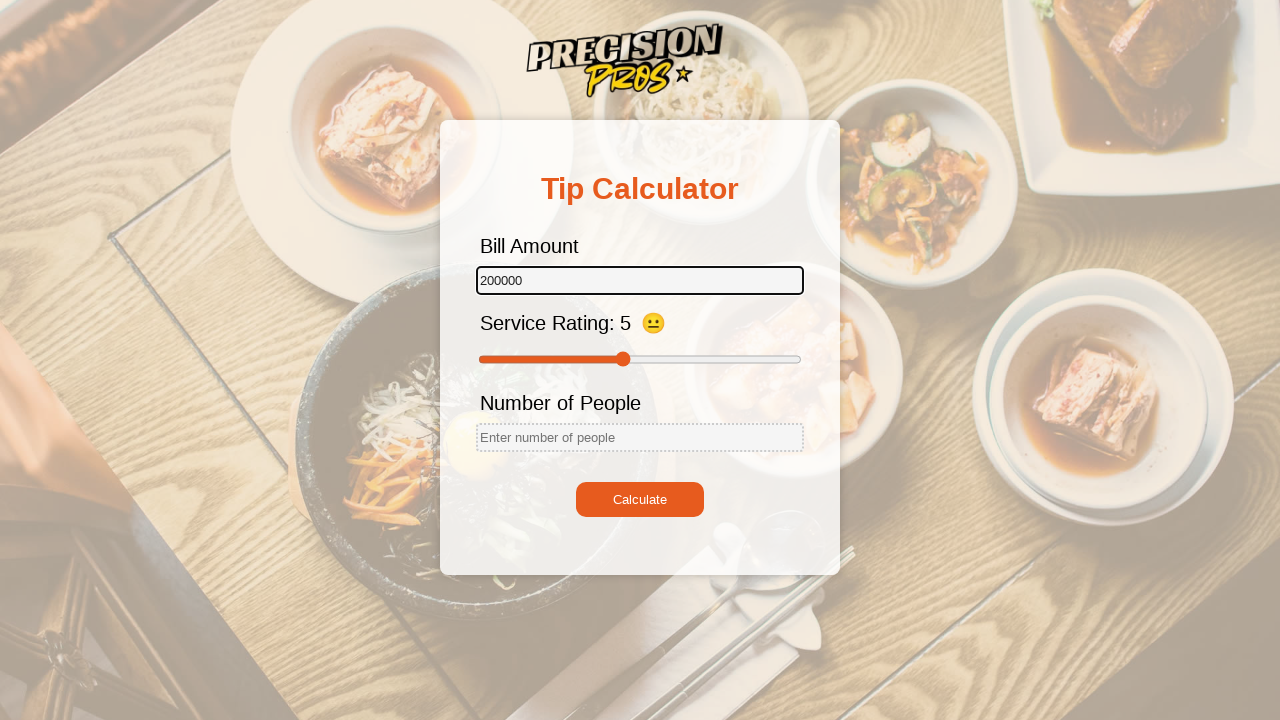

Waited 500ms for slider animation
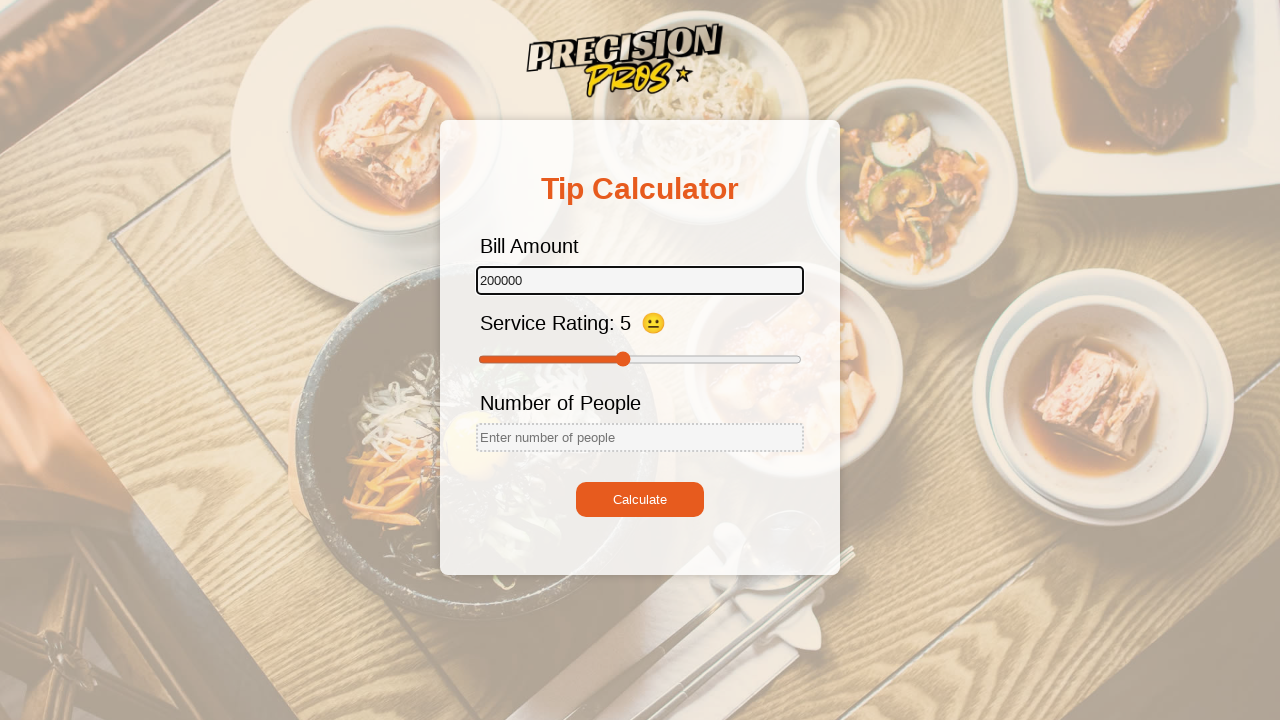

Set service rating slider value to 6
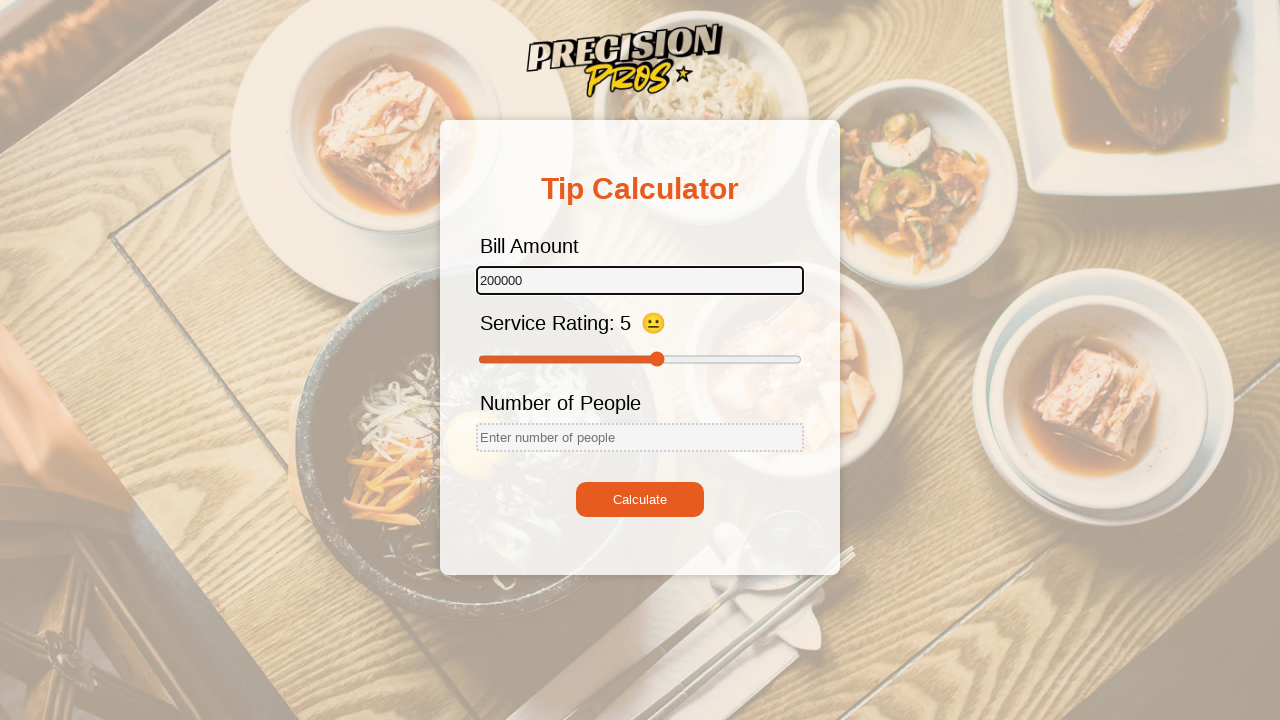

Dispatched input event for service rating slider at value 6
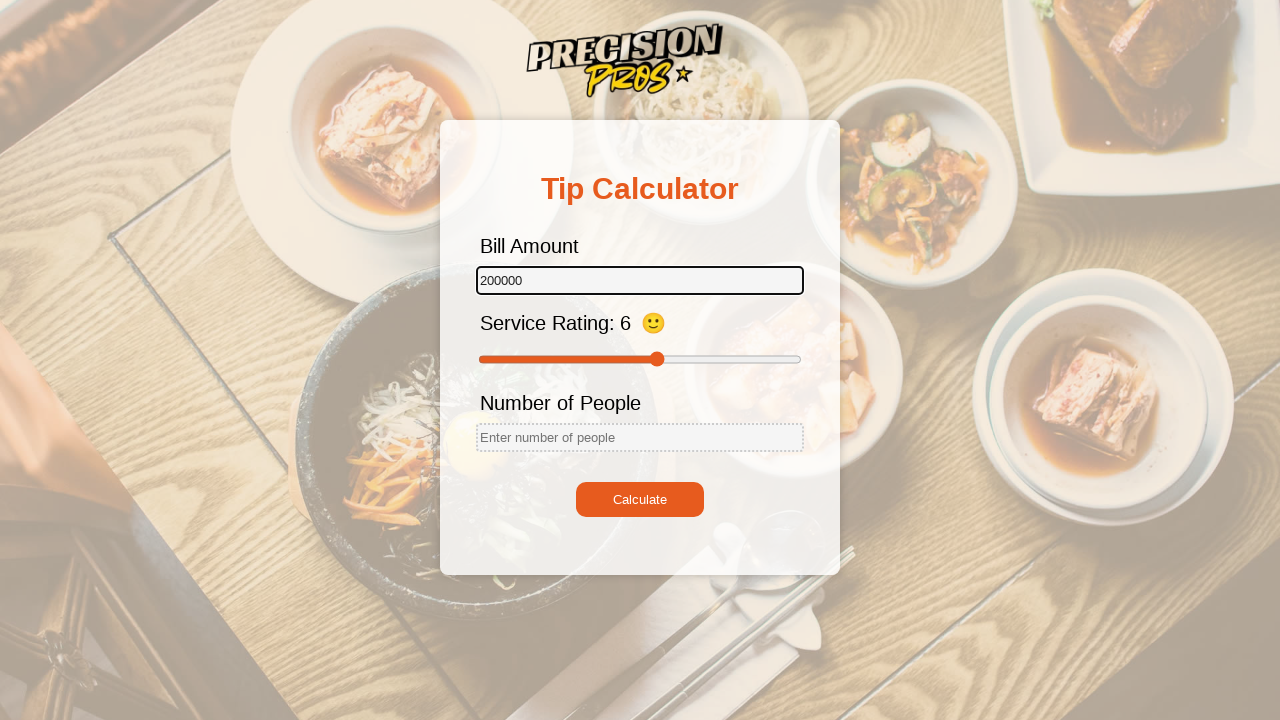

Waited 500ms for slider animation
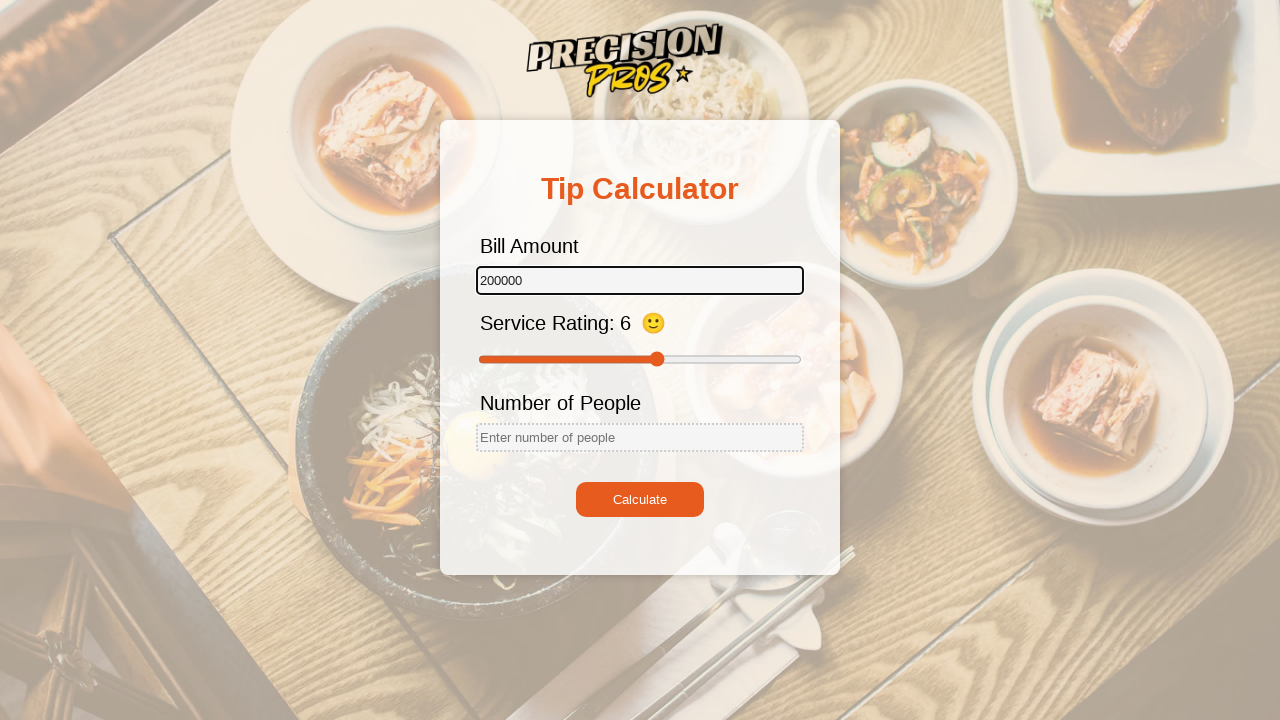

Set service rating slider value to 7
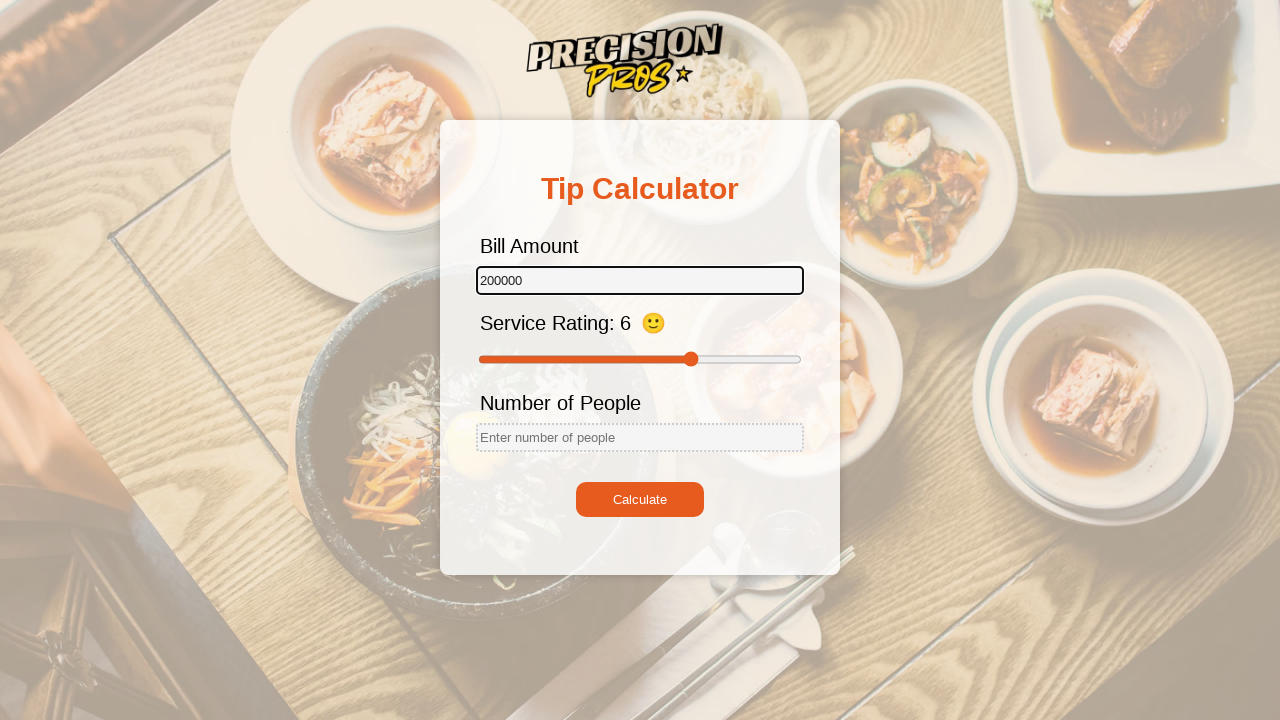

Dispatched input event for service rating slider at value 7
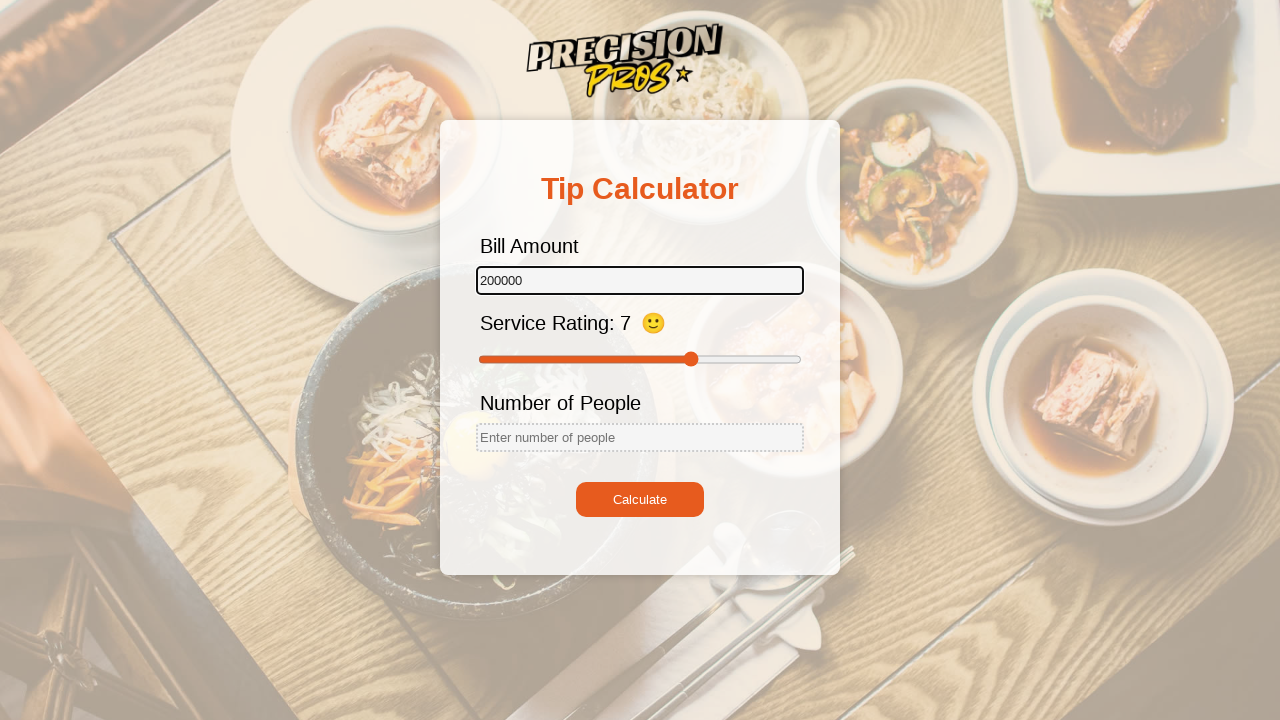

Waited 500ms for slider animation
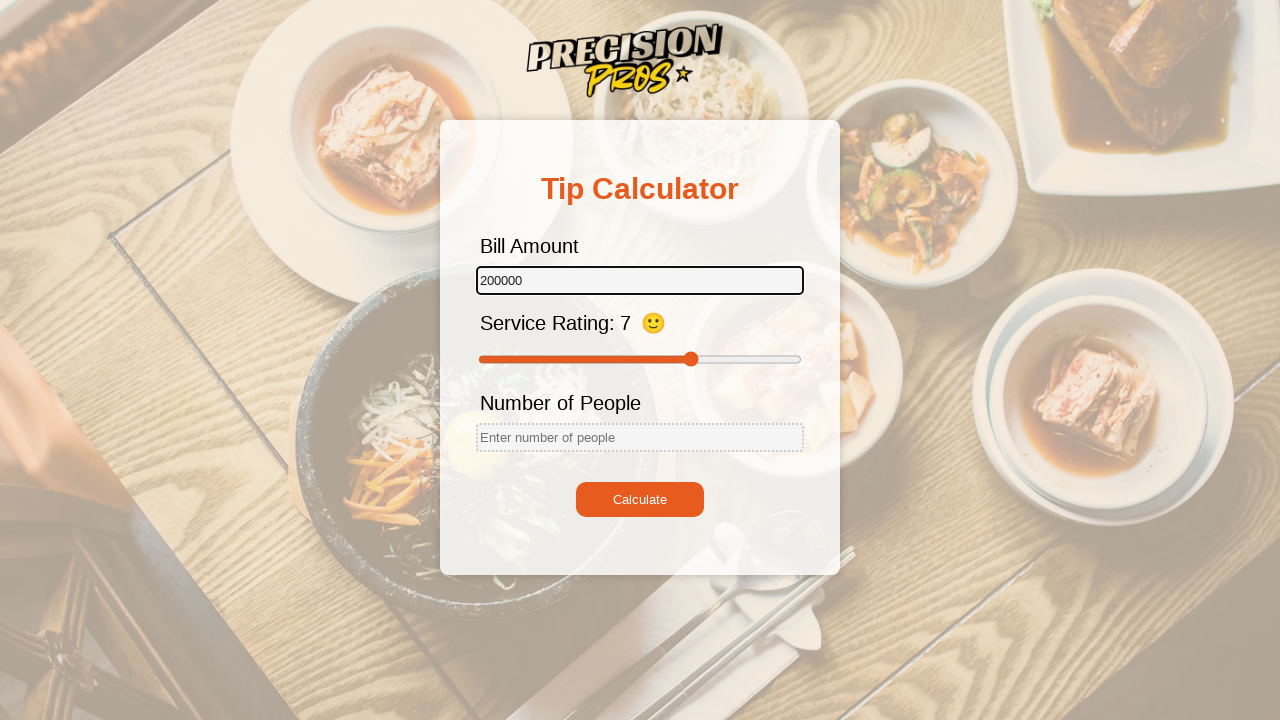

Set service rating slider value to 8
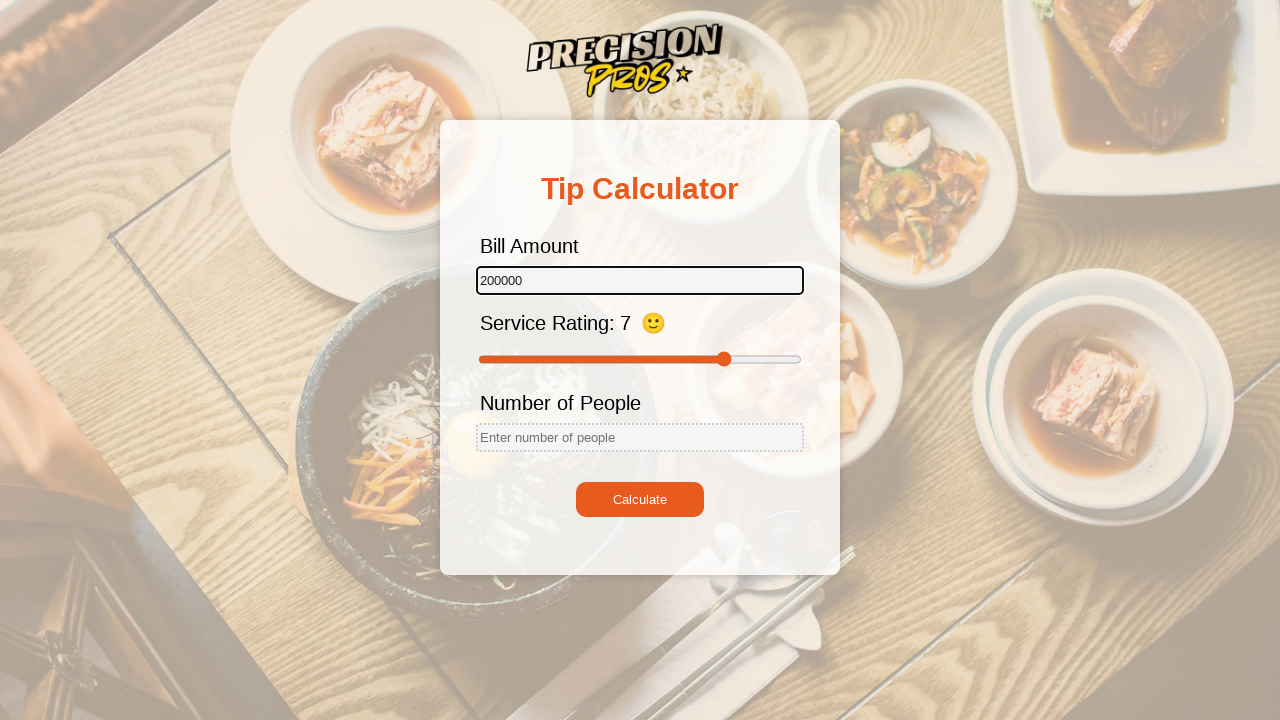

Dispatched input event for service rating slider at value 8
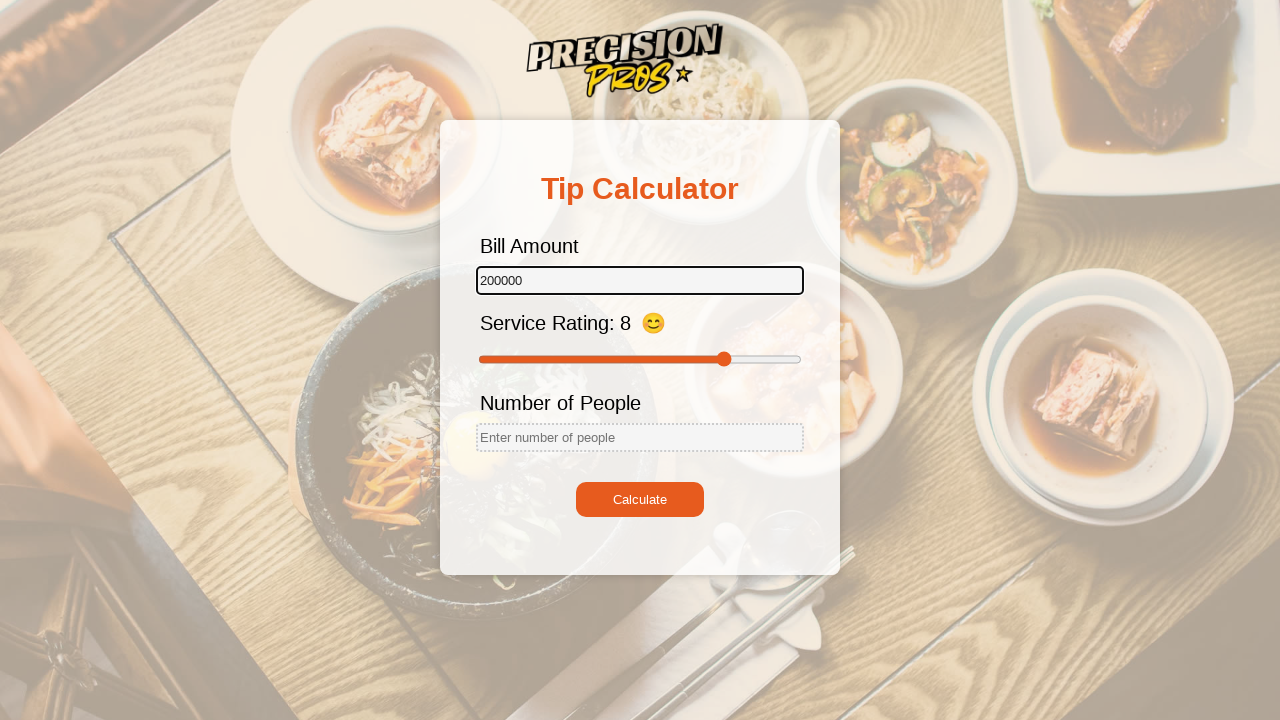

Waited 500ms for slider animation
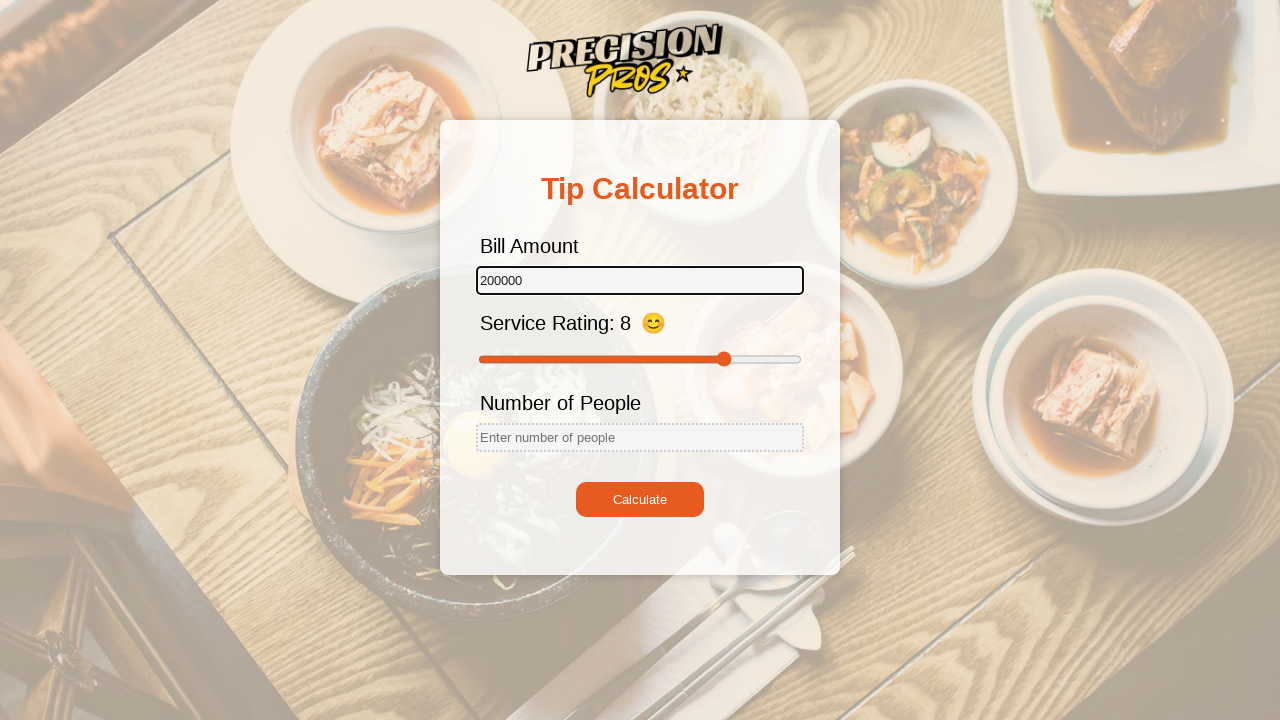

Set service rating slider value to 9
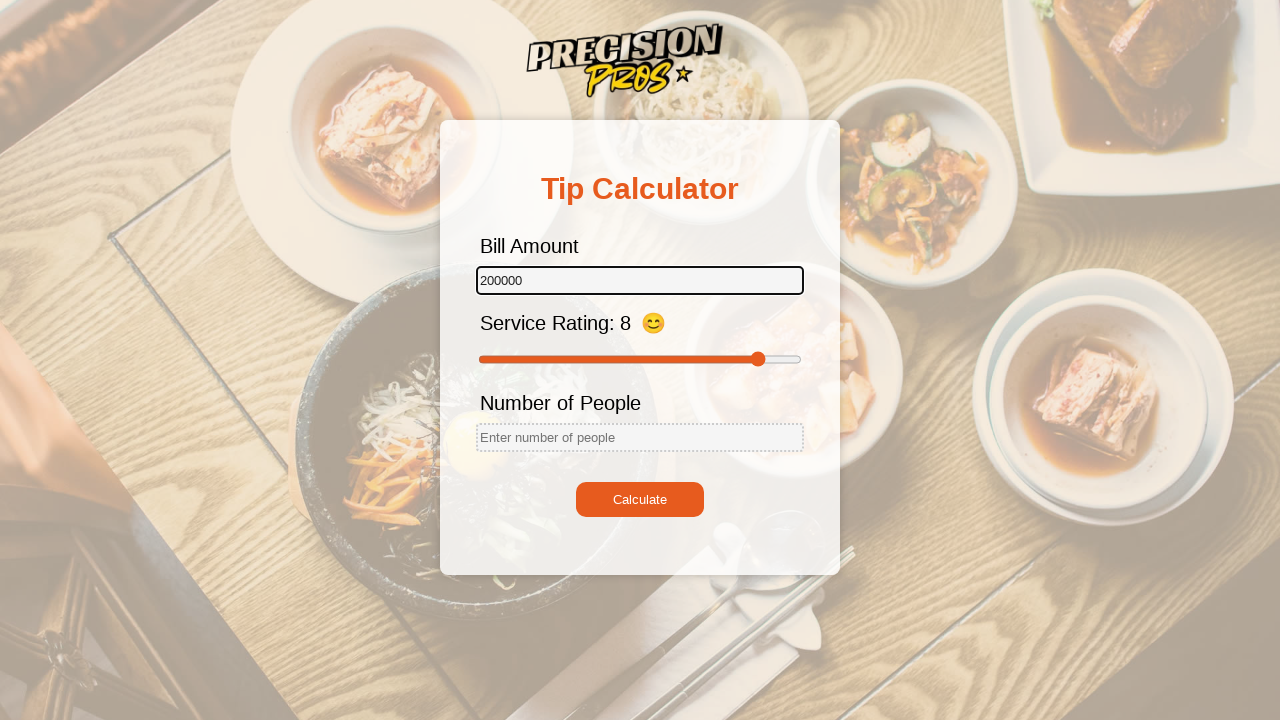

Dispatched input event for service rating slider at value 9
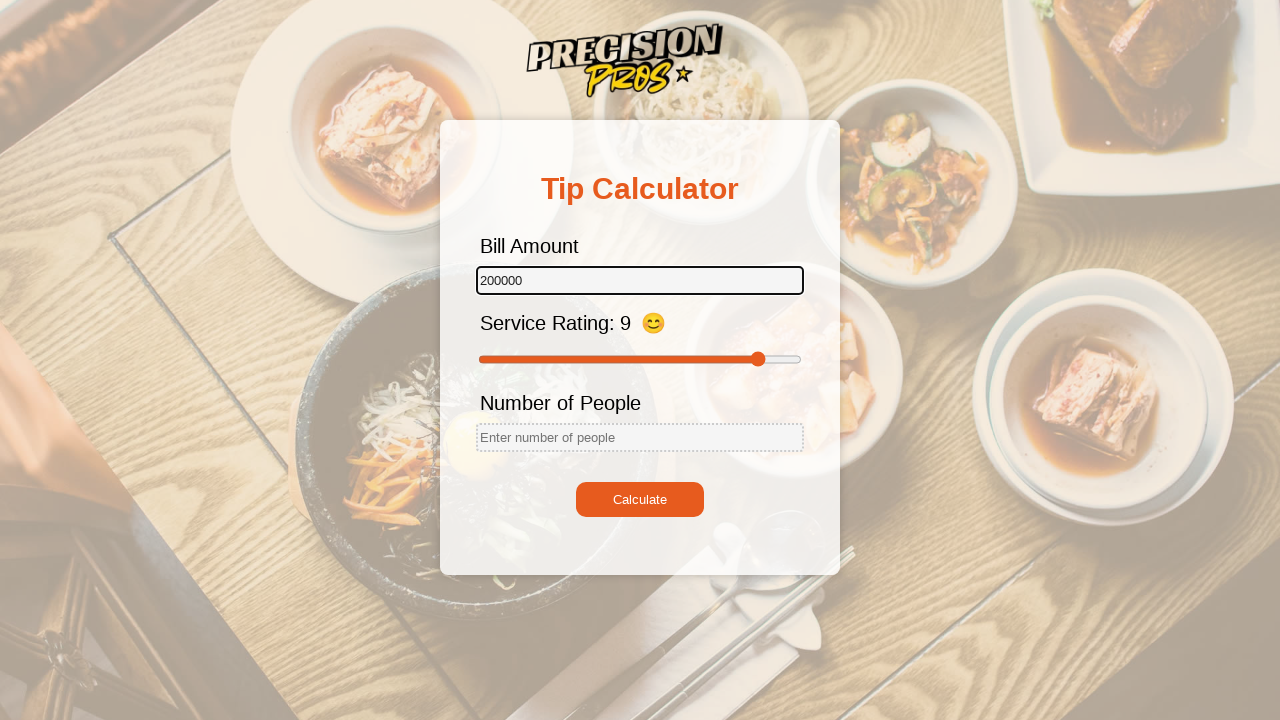

Waited 500ms for slider animation
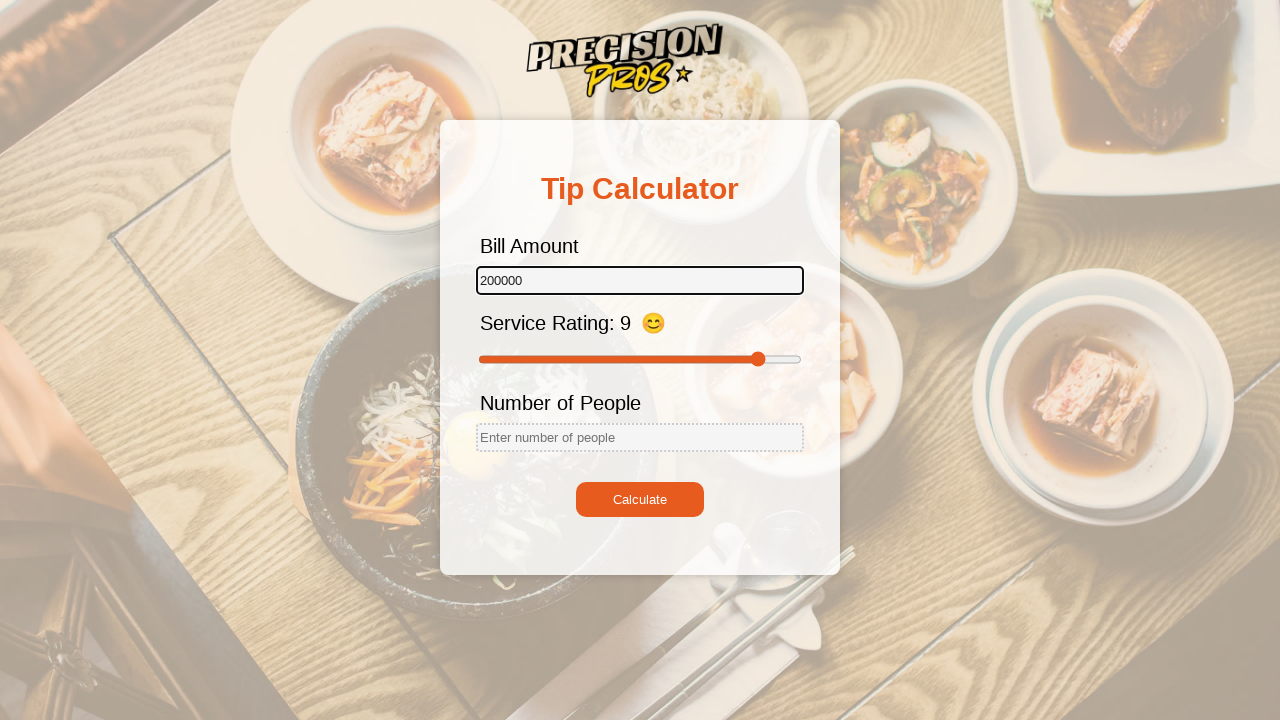

Set service rating slider value to 10
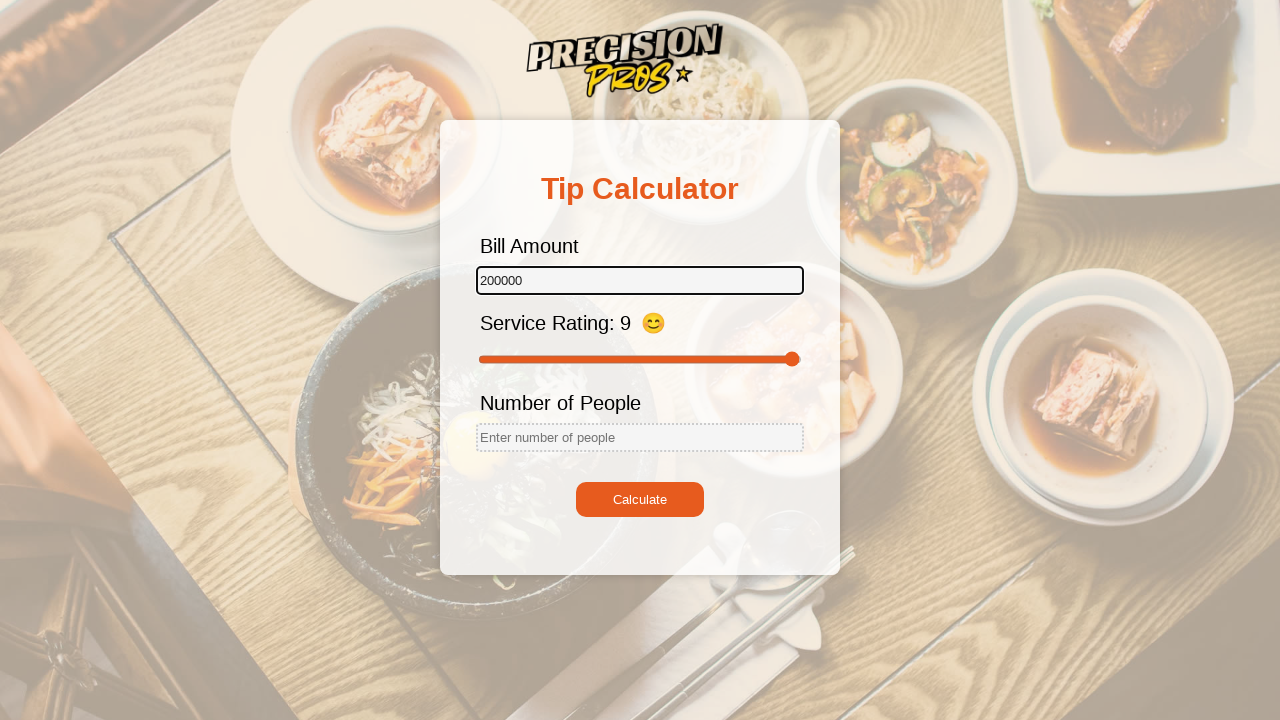

Dispatched input event for service rating slider at value 10
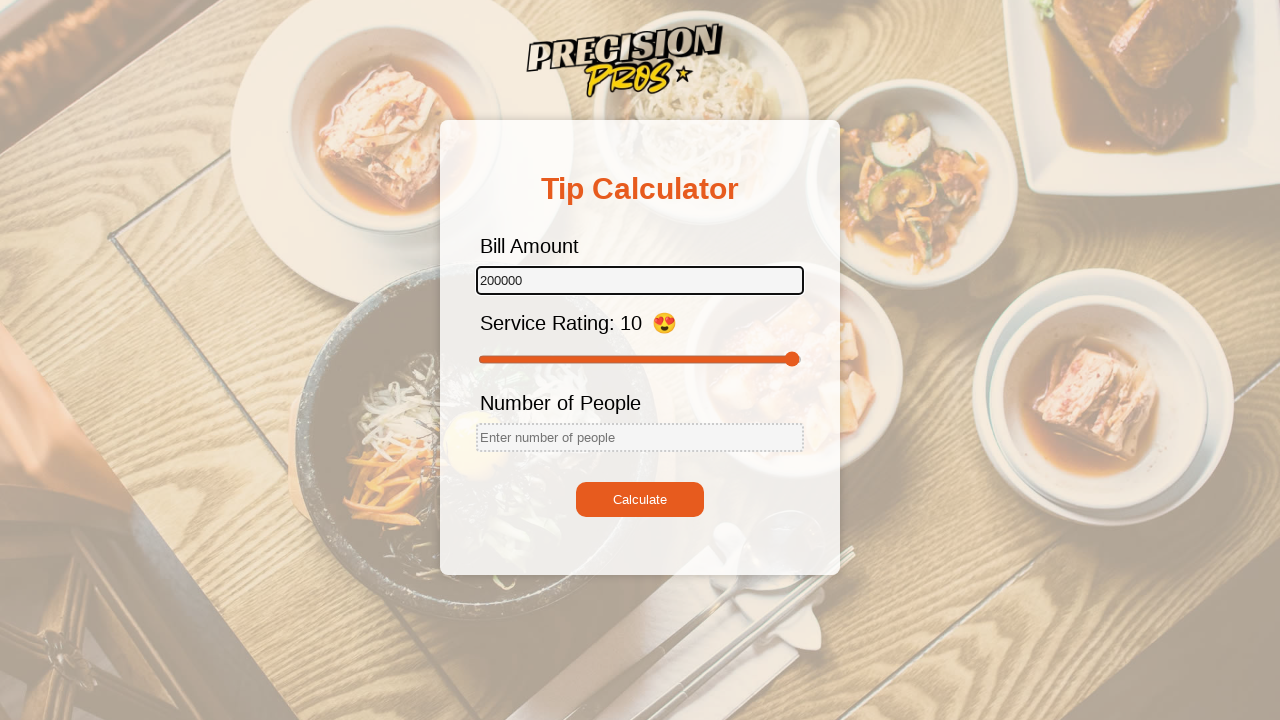

Waited 500ms for slider animation
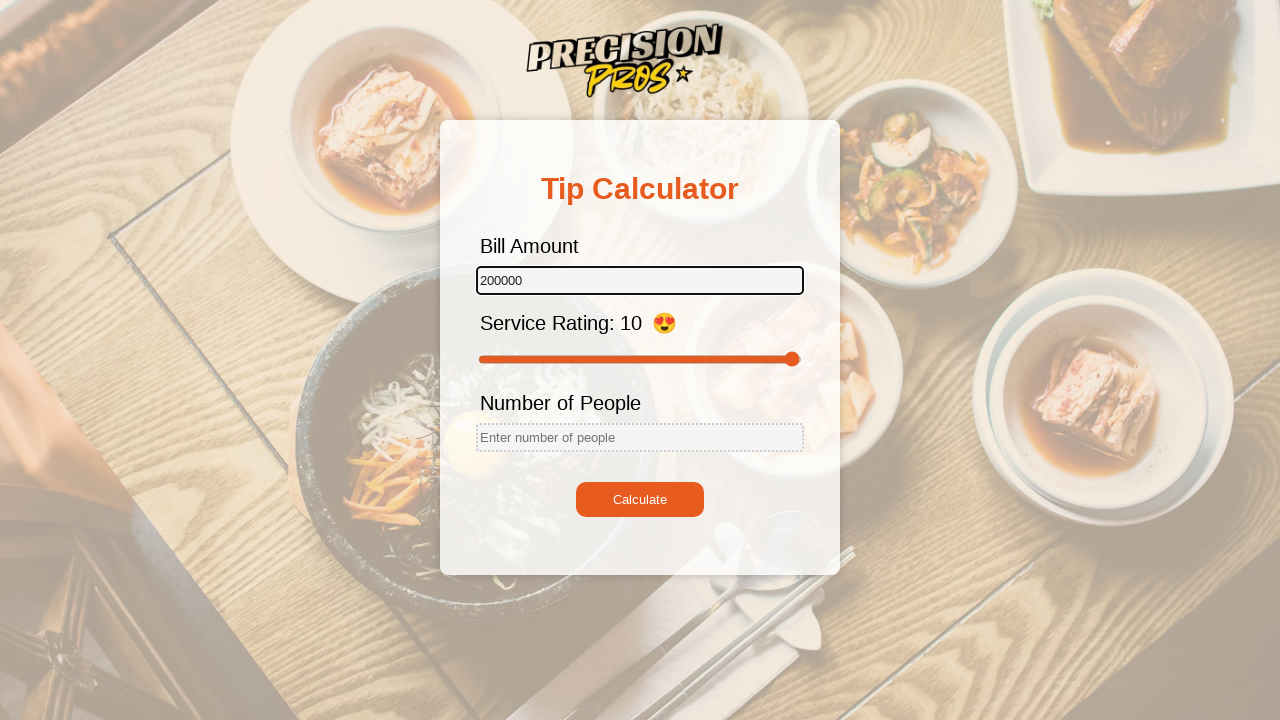

Filled number of people field with 5 on #numPeople
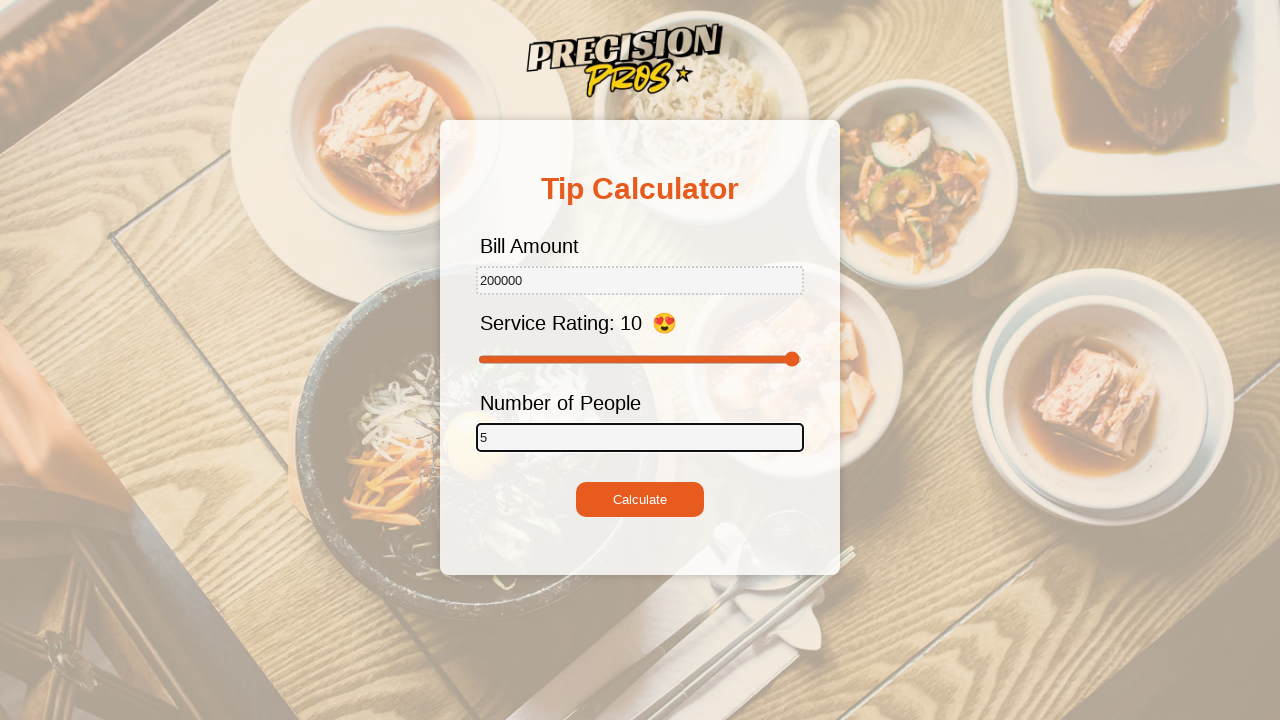

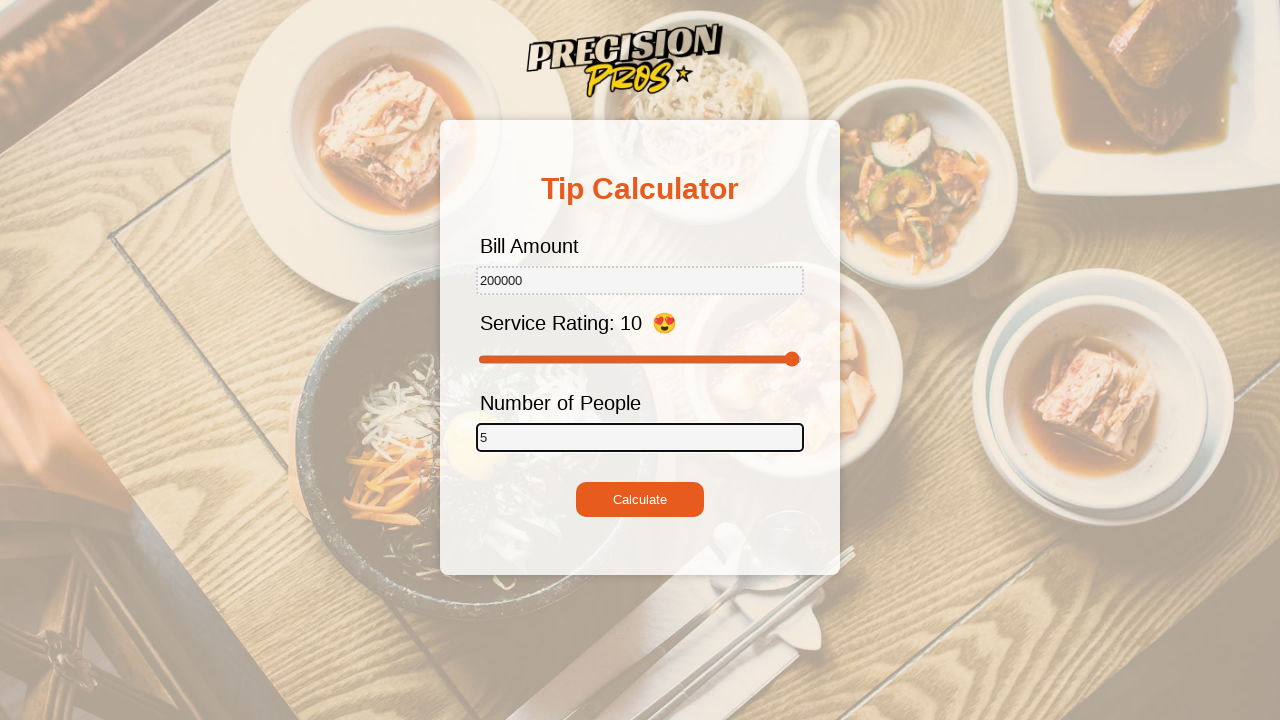